Tests multi-select dropdown functionality by selecting options using different methods (visible text, index, value), verifying selections, and deselecting an option

Starting URL: https://training-support.net/webelements/selects

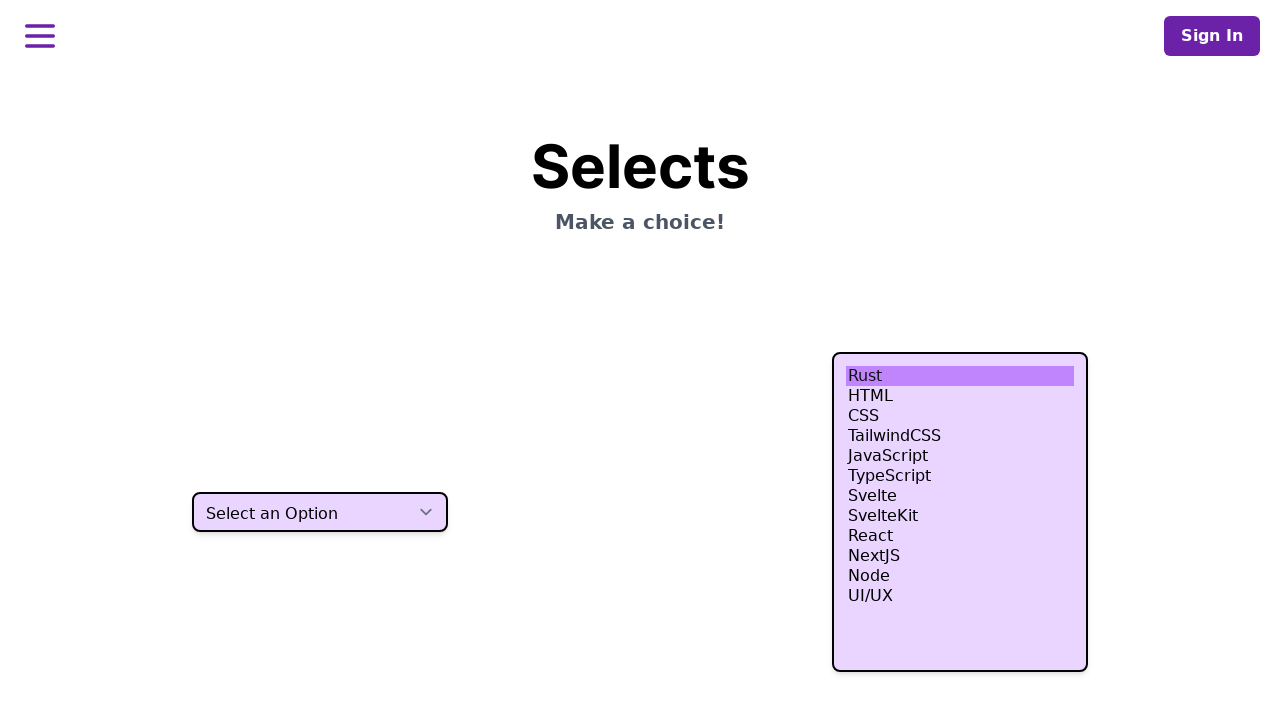

Selected 'HTML' option by visible text from multi-select dropdown on select.h-80
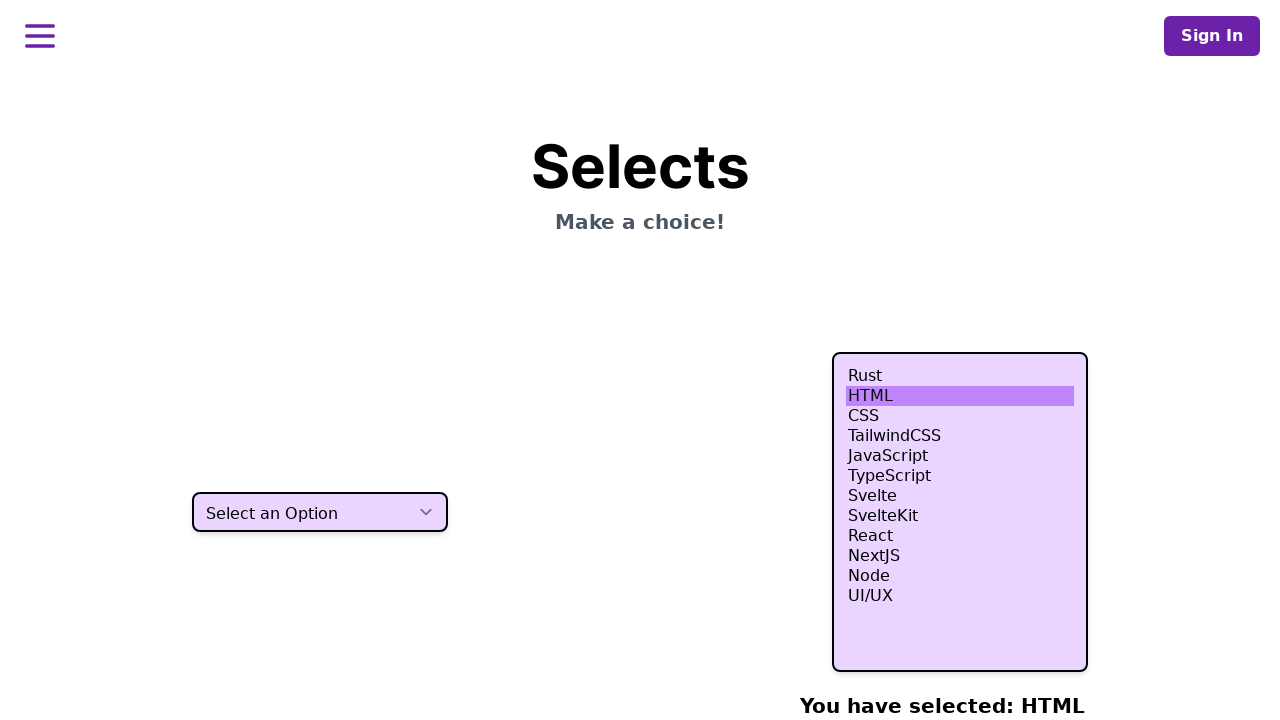

Selected option at index 3 on select.h-80
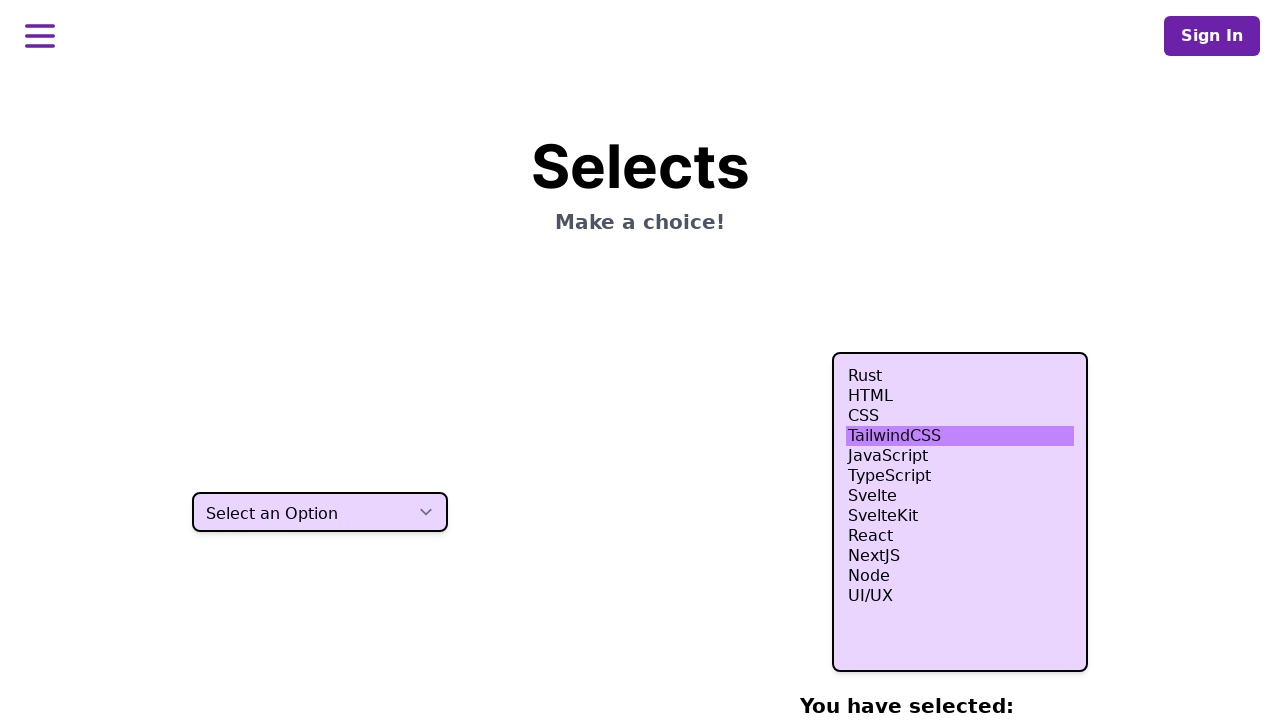

Selected option at index 4 on select.h-80
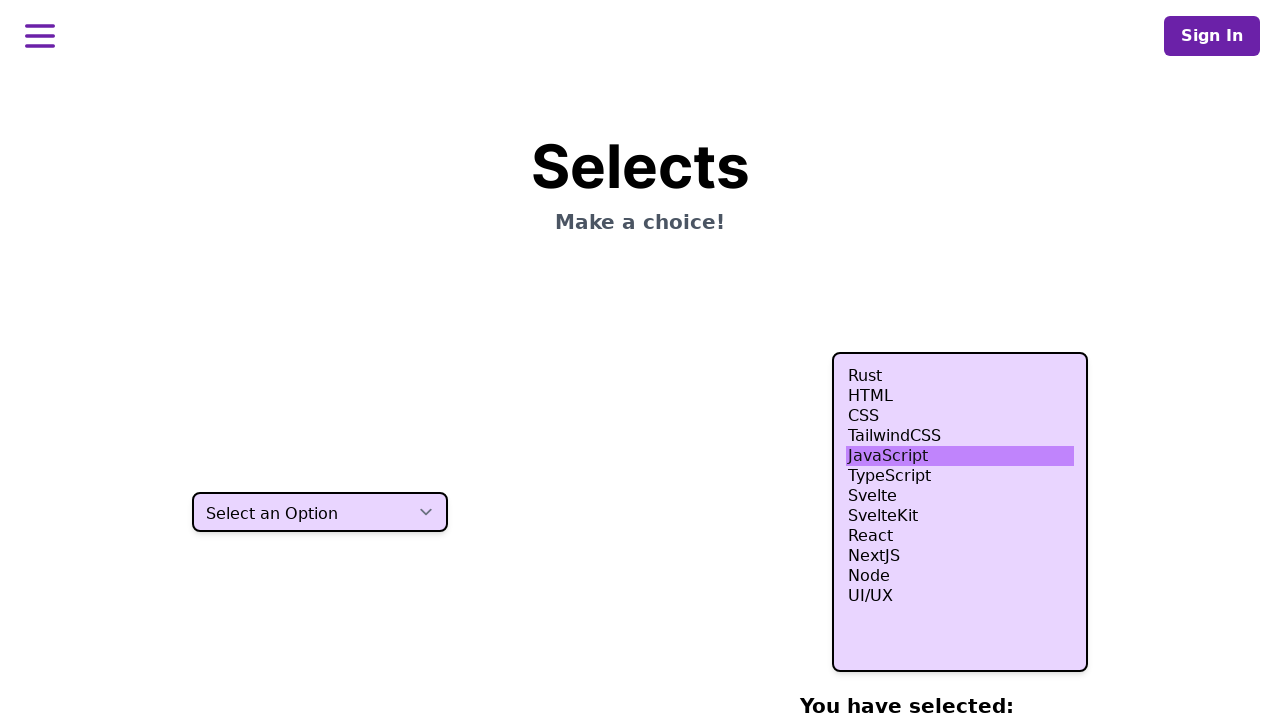

Selected option at index 5 on select.h-80
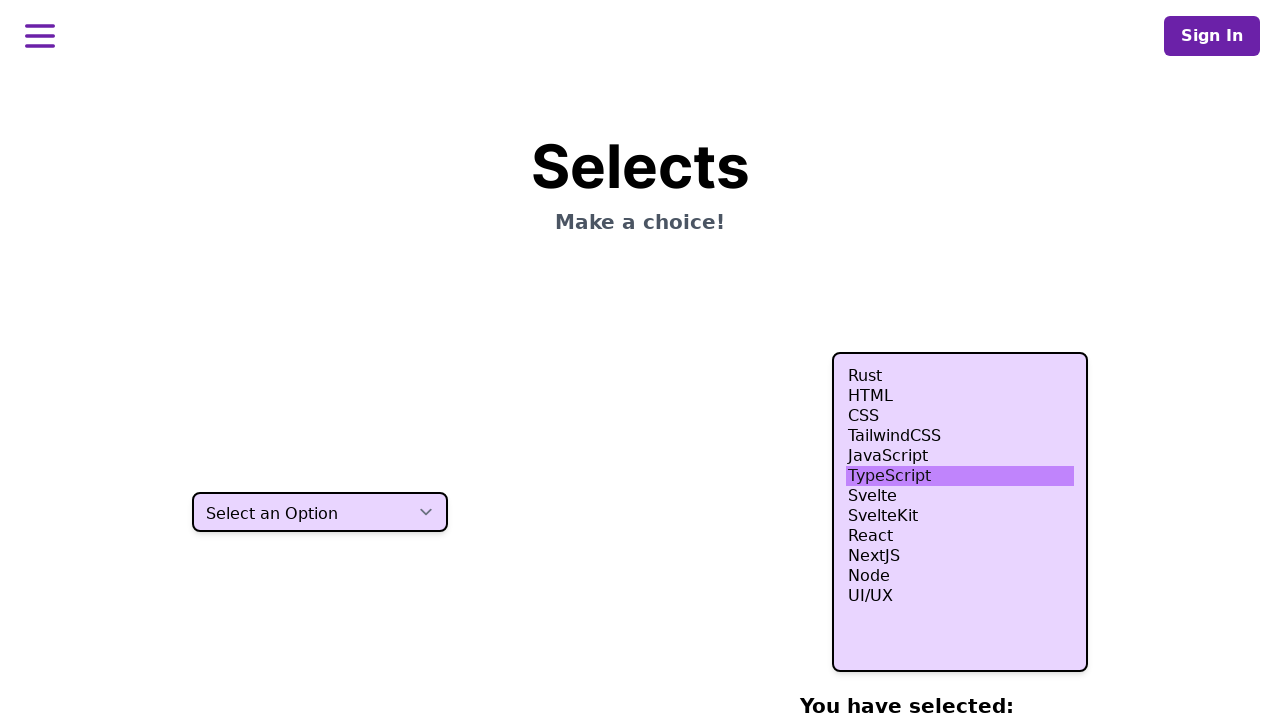

Selected option with value 'nodejs' on select.h-80
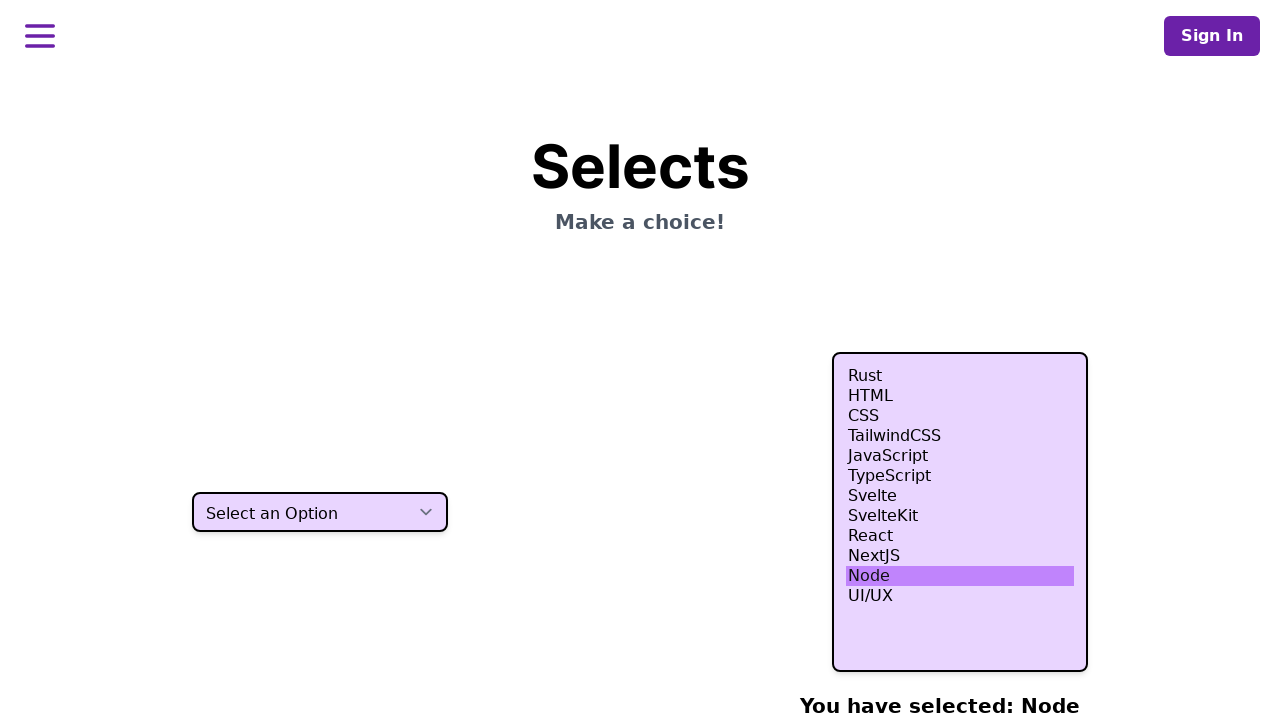

Waited 500ms to observe selections
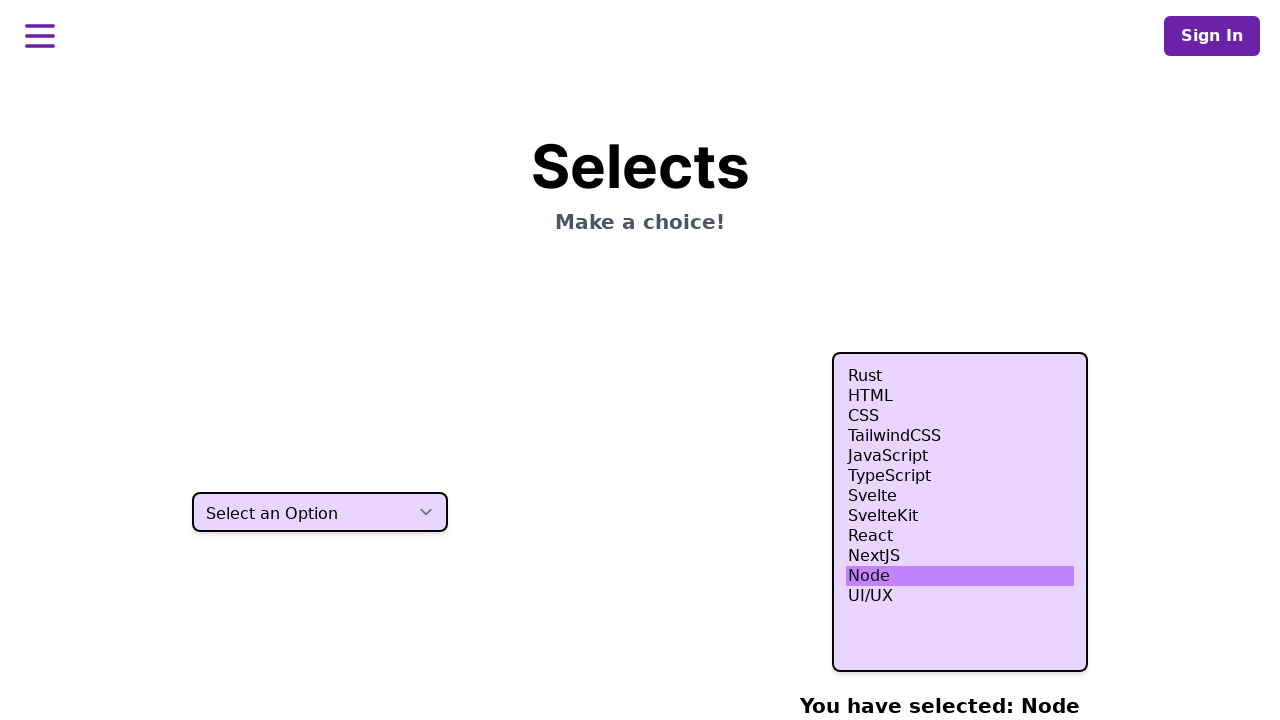

Deselected option at index 4 using Ctrl+click at (960, 456) on select.h-80 option >> nth=4
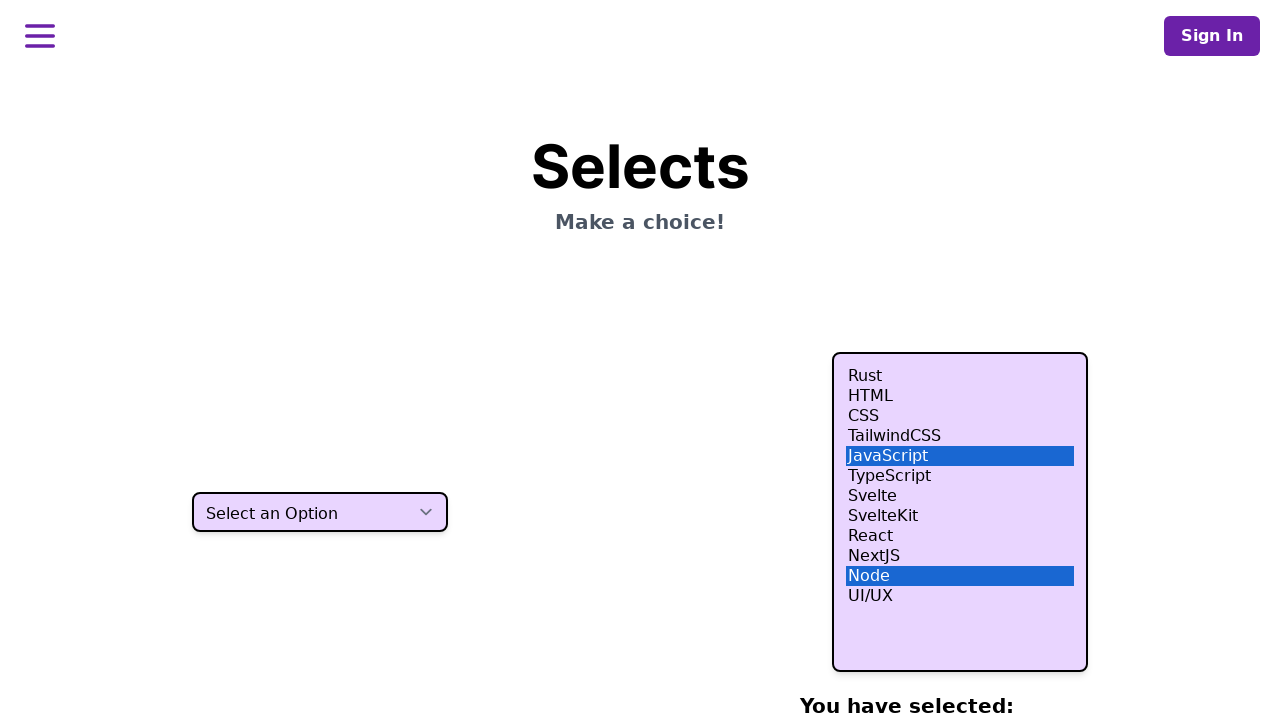

Waited 500ms to verify final selection state
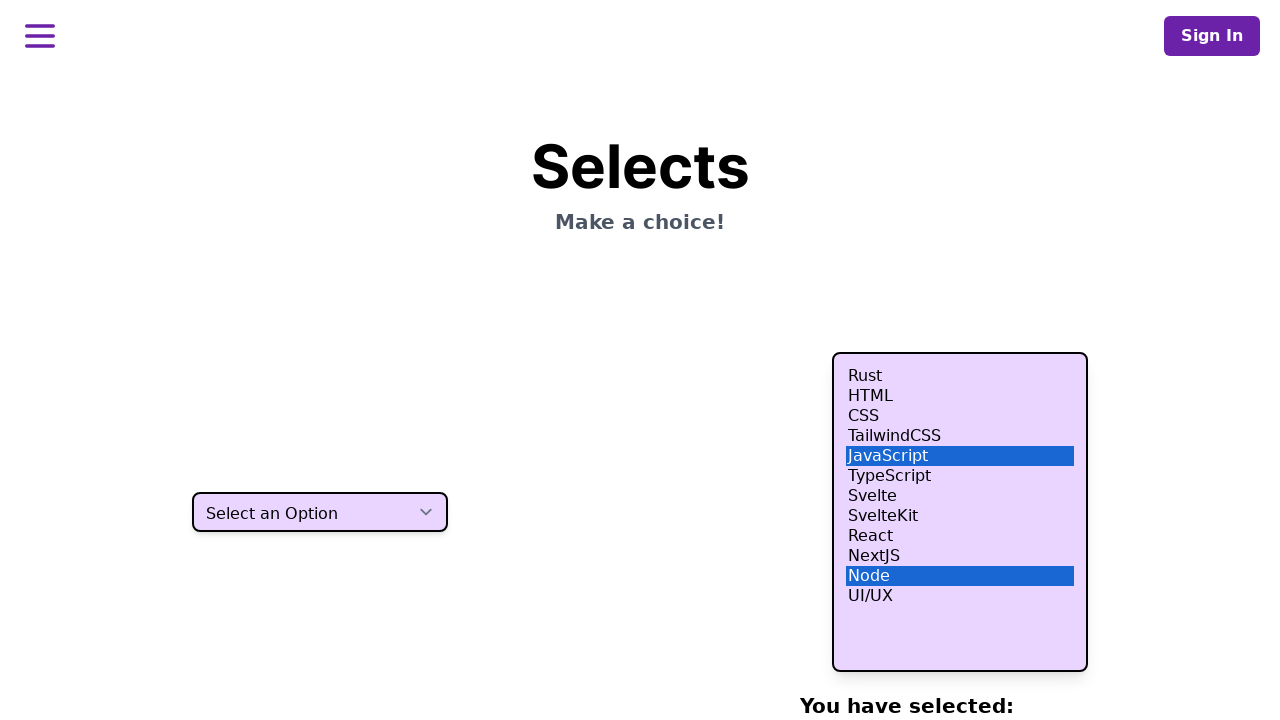

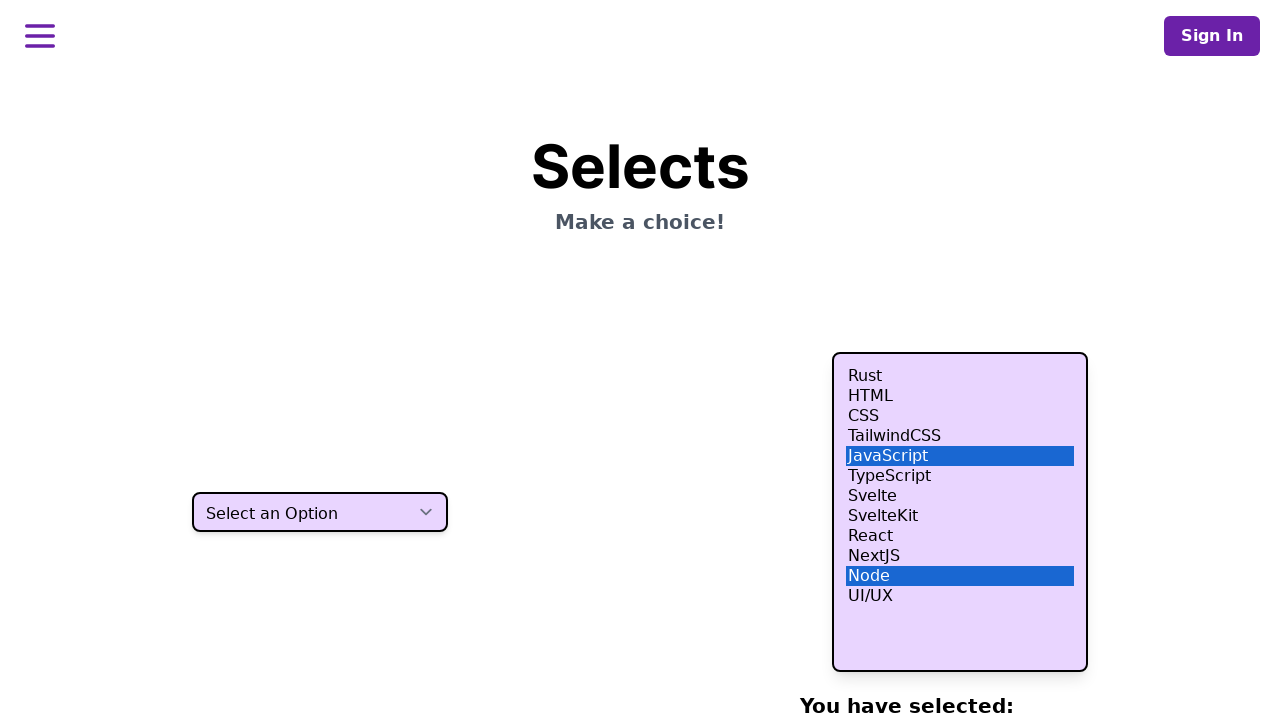